Tests that a todo item is removed when edited to an empty string.

Starting URL: https://demo.playwright.dev/todomvc

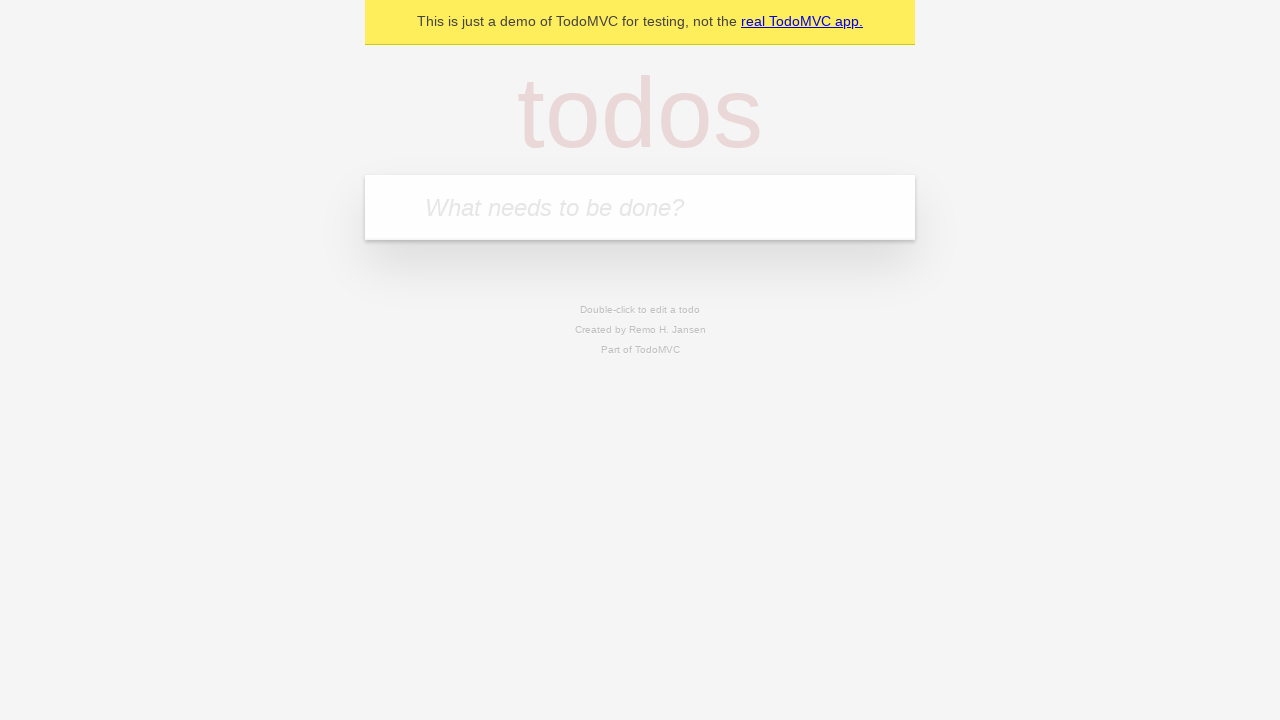

Filled first todo input with 'buy some cheese' on internal:attr=[placeholder="What needs to be done?"i]
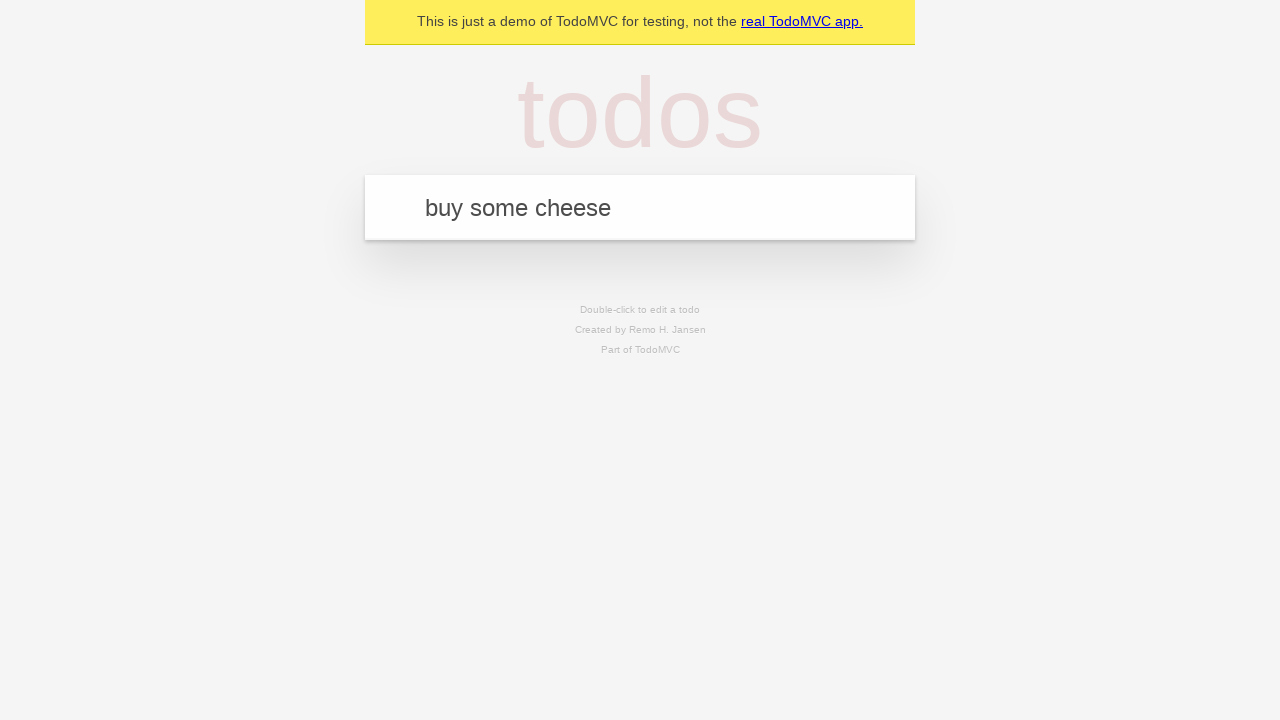

Pressed Enter to create first todo item on internal:attr=[placeholder="What needs to be done?"i]
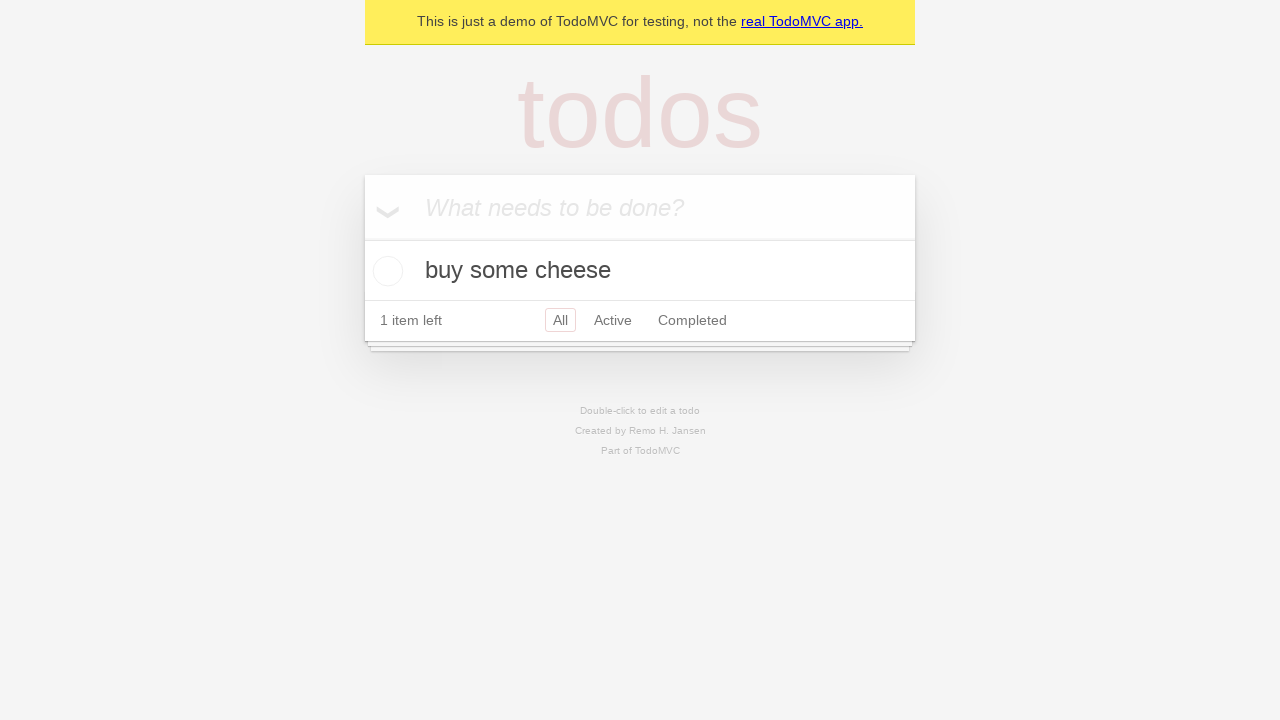

Filled second todo input with 'feed the cat' on internal:attr=[placeholder="What needs to be done?"i]
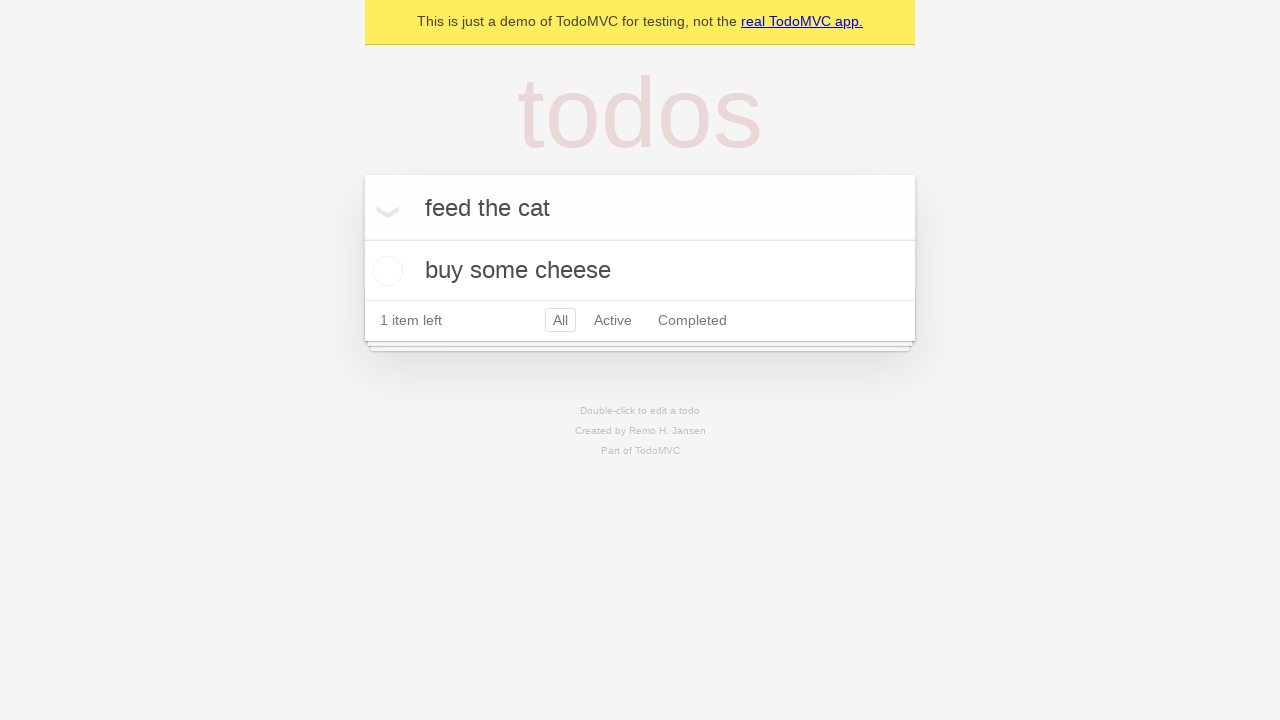

Pressed Enter to create second todo item on internal:attr=[placeholder="What needs to be done?"i]
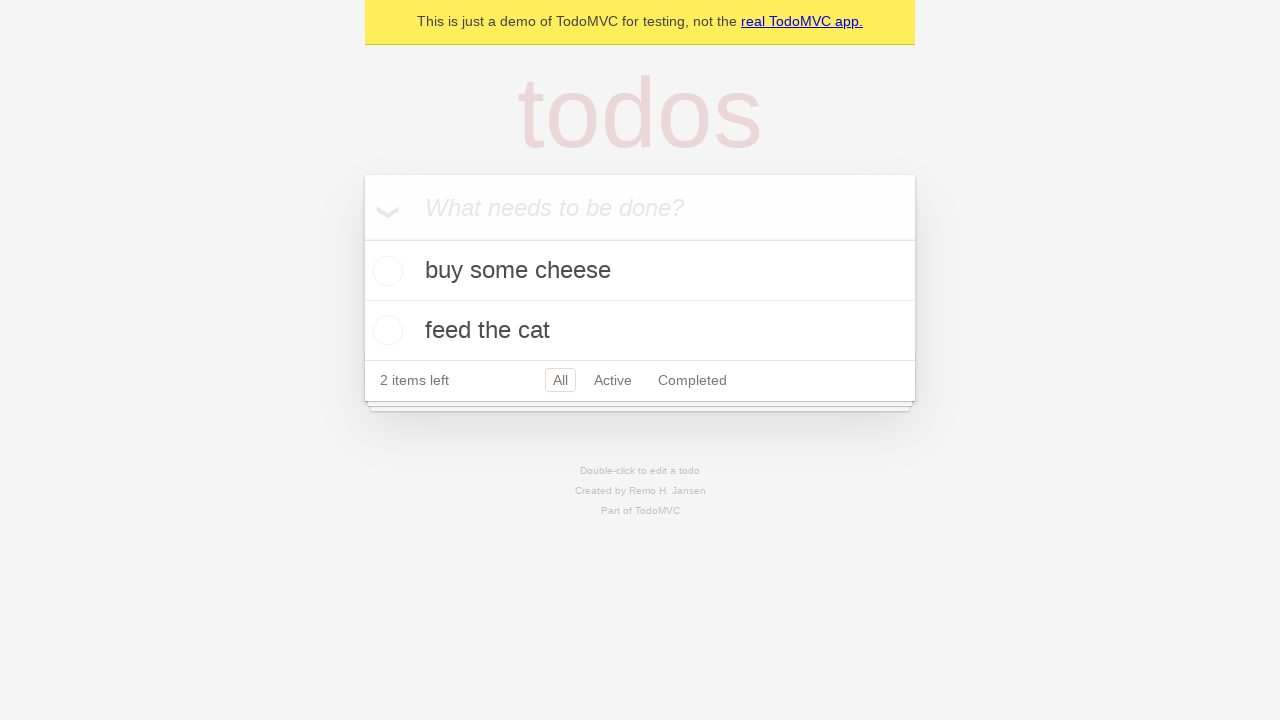

Filled third todo input with 'book a doctors appointment' on internal:attr=[placeholder="What needs to be done?"i]
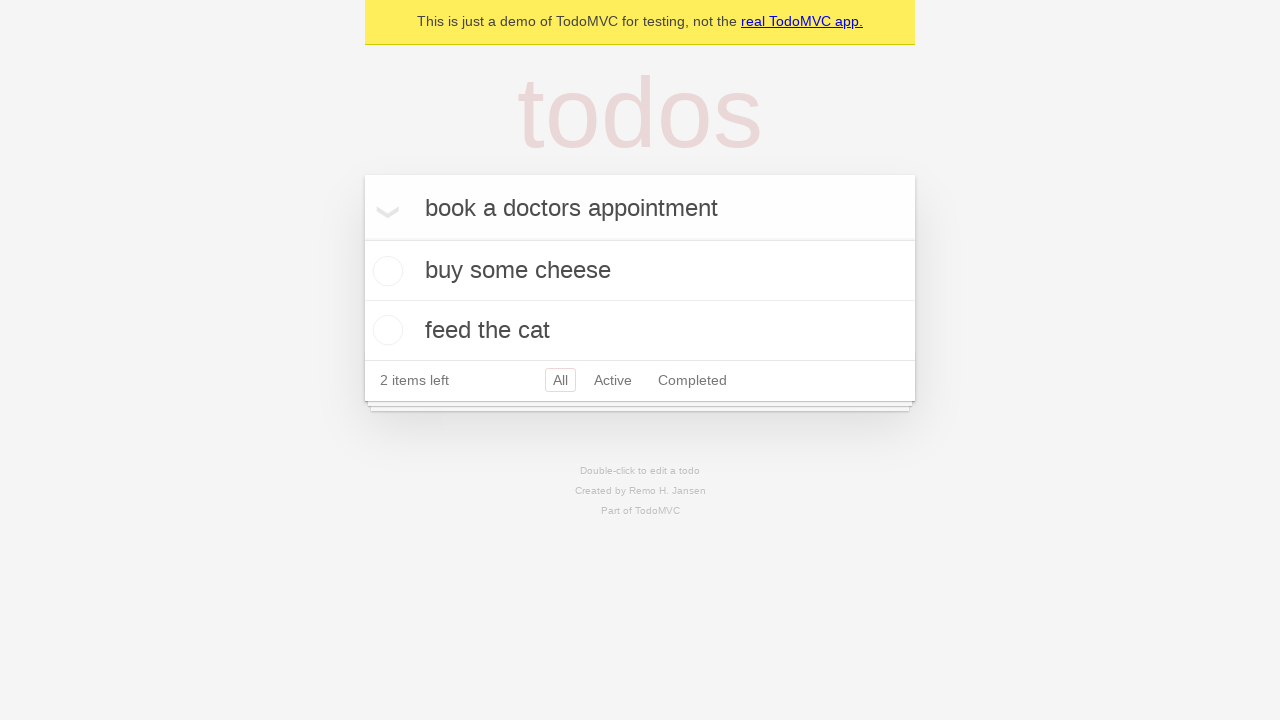

Pressed Enter to create third todo item on internal:attr=[placeholder="What needs to be done?"i]
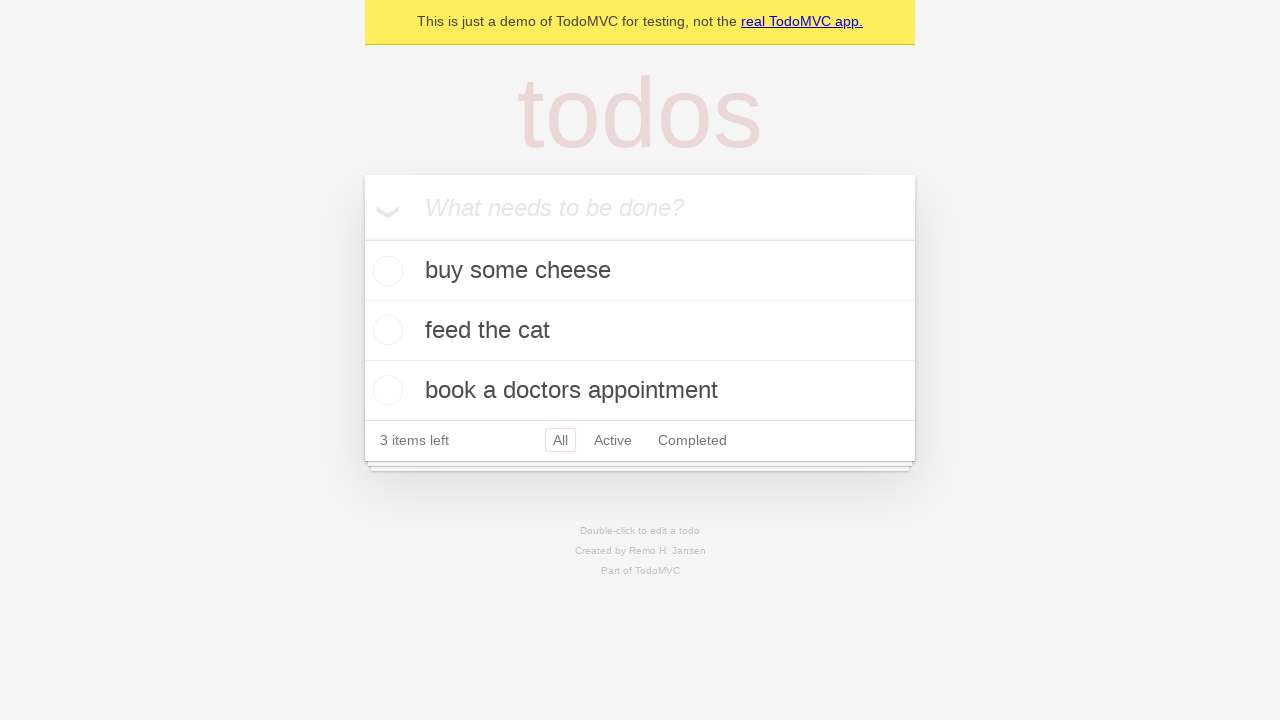

Double-clicked second todo item to enter edit mode at (640, 331) on internal:testid=[data-testid="todo-item"s] >> nth=1
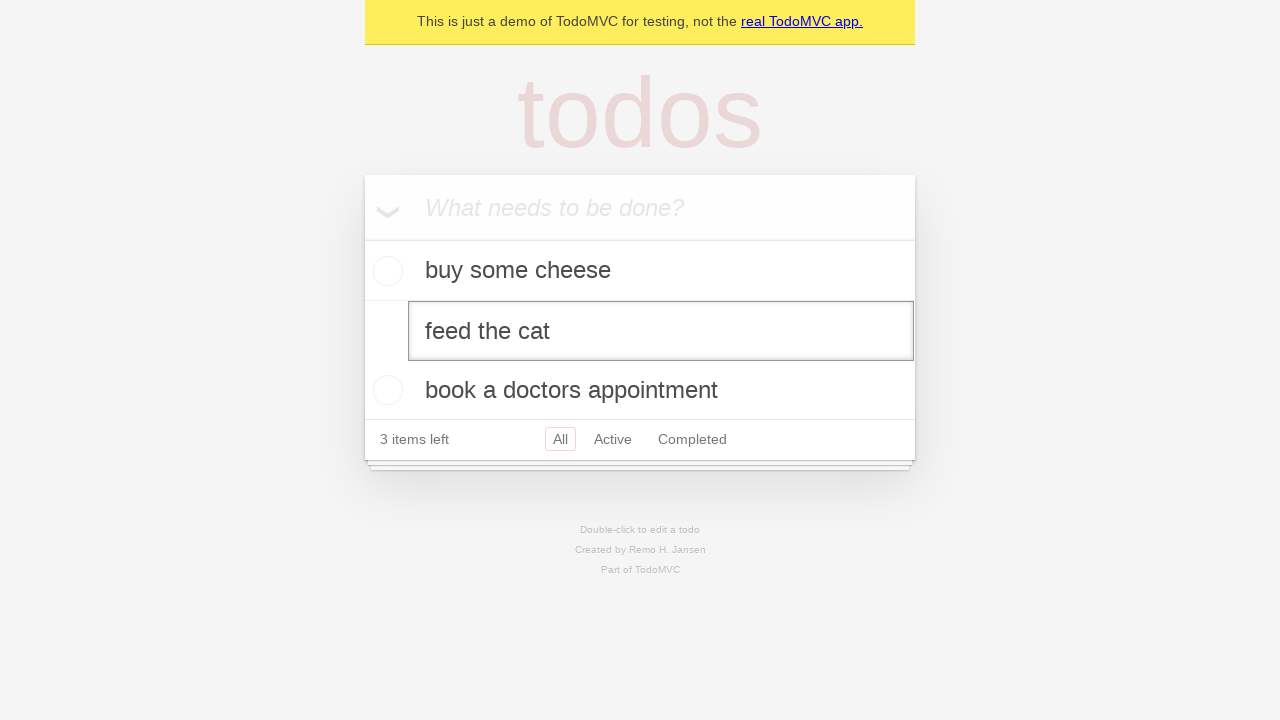

Cleared the edit textbox to empty string on internal:testid=[data-testid="todo-item"s] >> nth=1 >> internal:role=textbox[nam
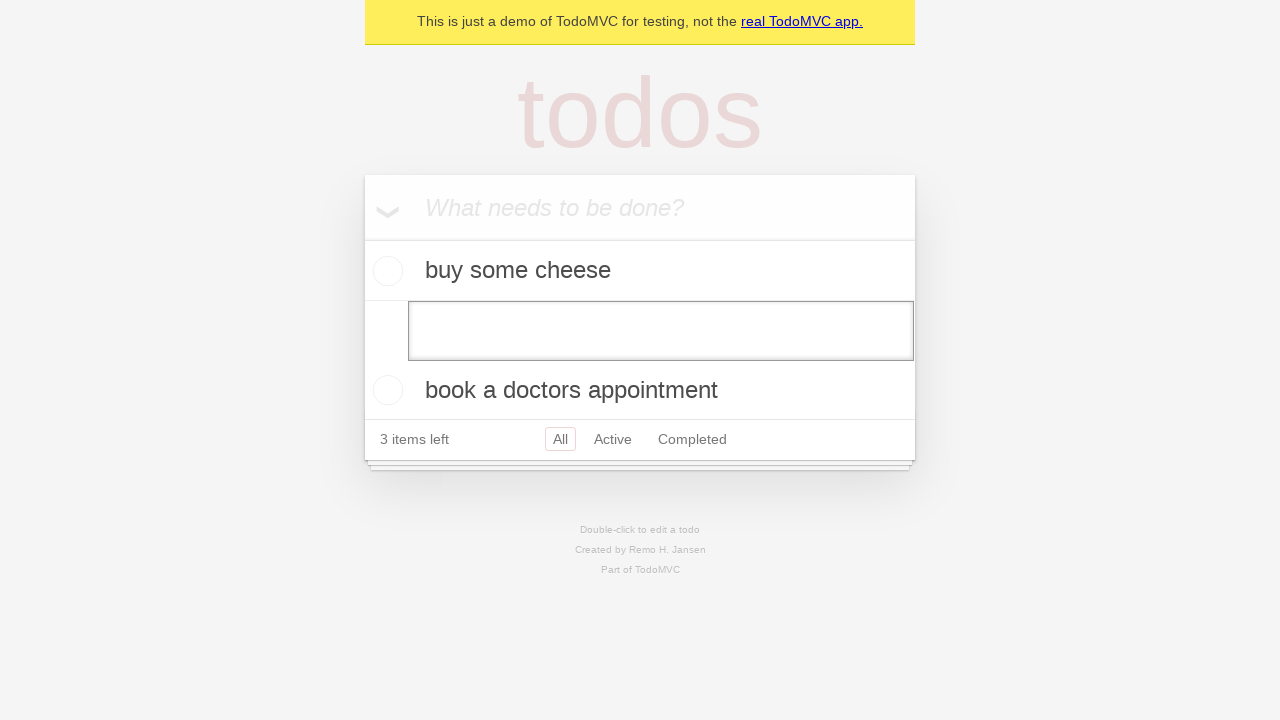

Pressed Enter to confirm edit with empty string, removing the todo item on internal:testid=[data-testid="todo-item"s] >> nth=1 >> internal:role=textbox[nam
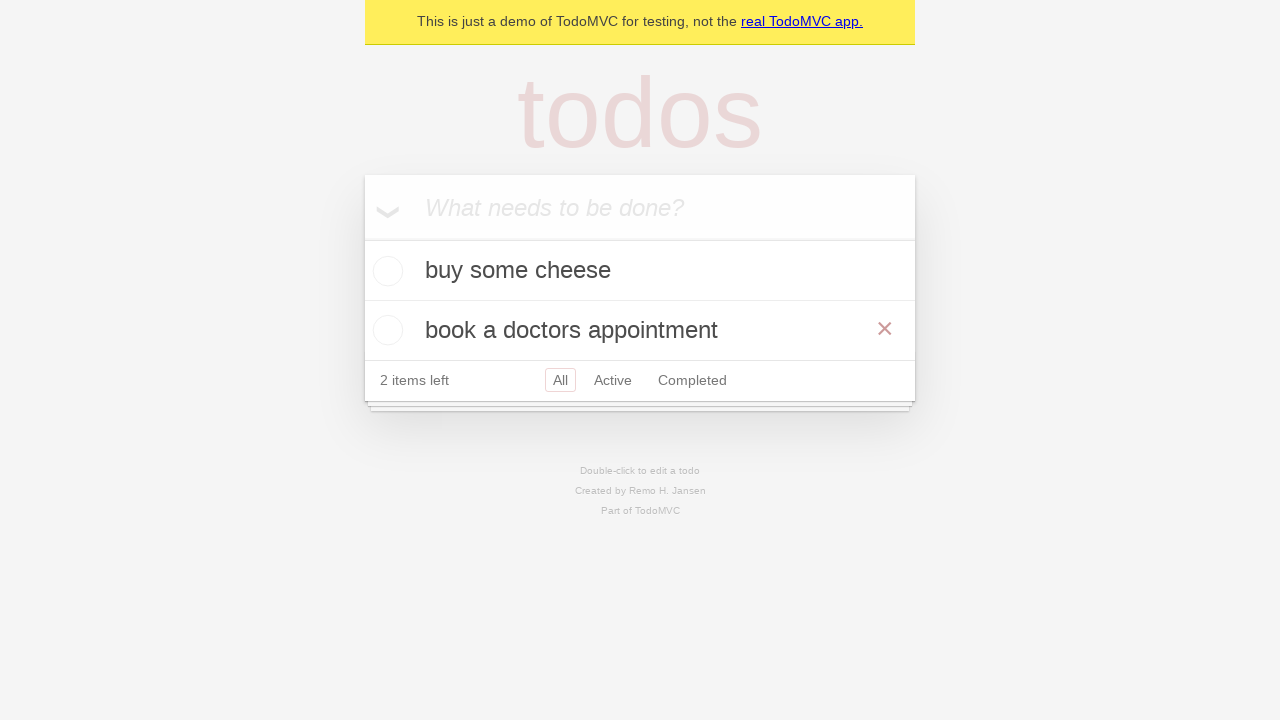

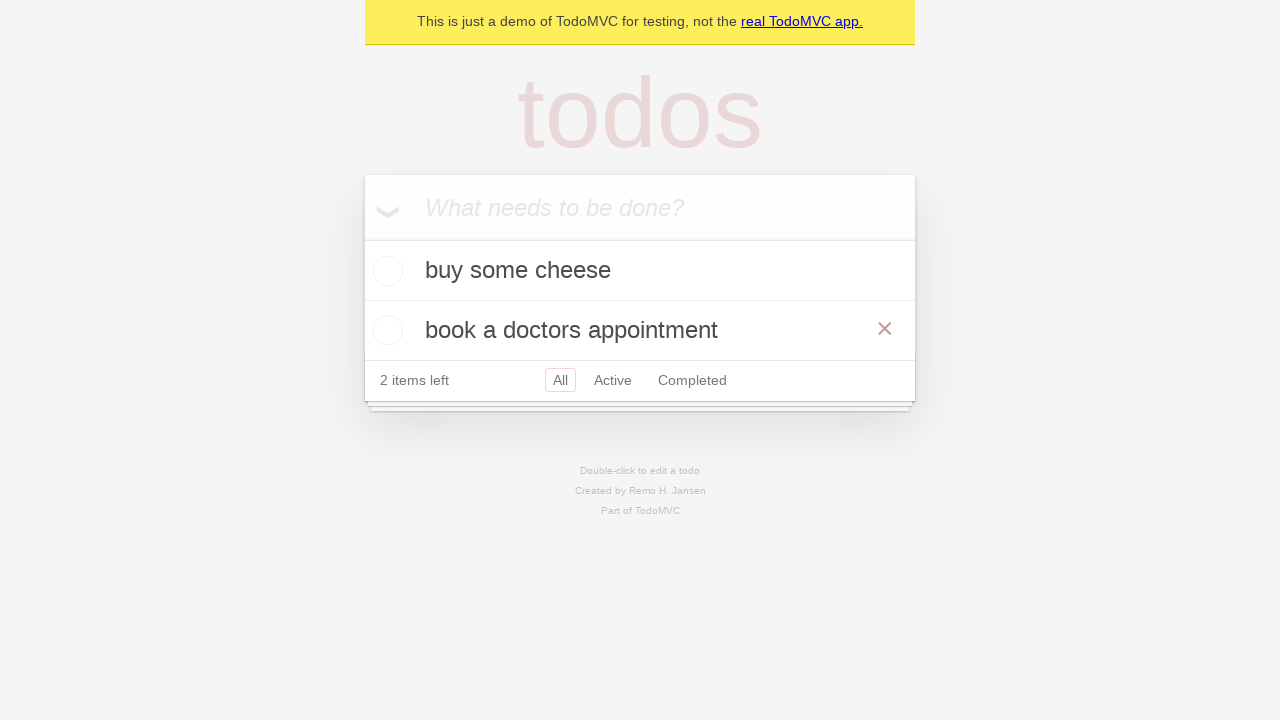